Tests radio button selection by clicking the last radio option and confirming the popup dialog

Starting URL: https://rahulshettyacademy.com/loginpagePractise/

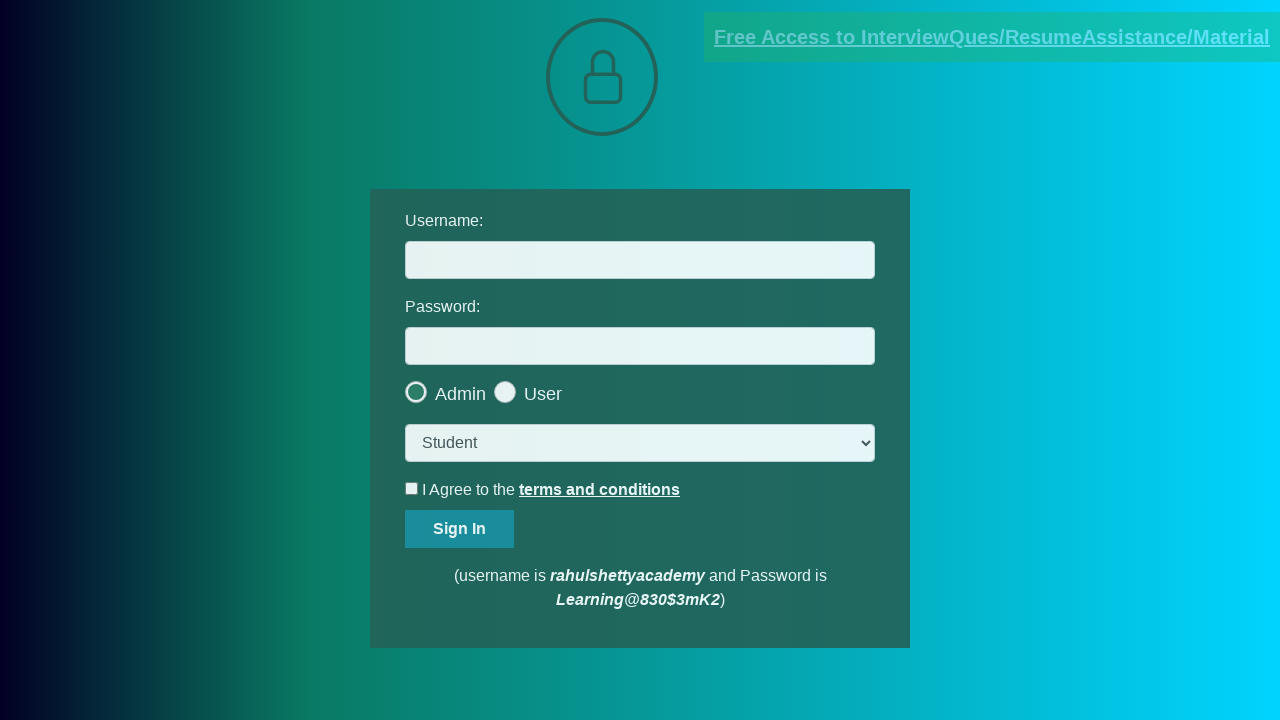

Clicked the last radio button option at (543, 394) on .radiotextsty >> nth=-1
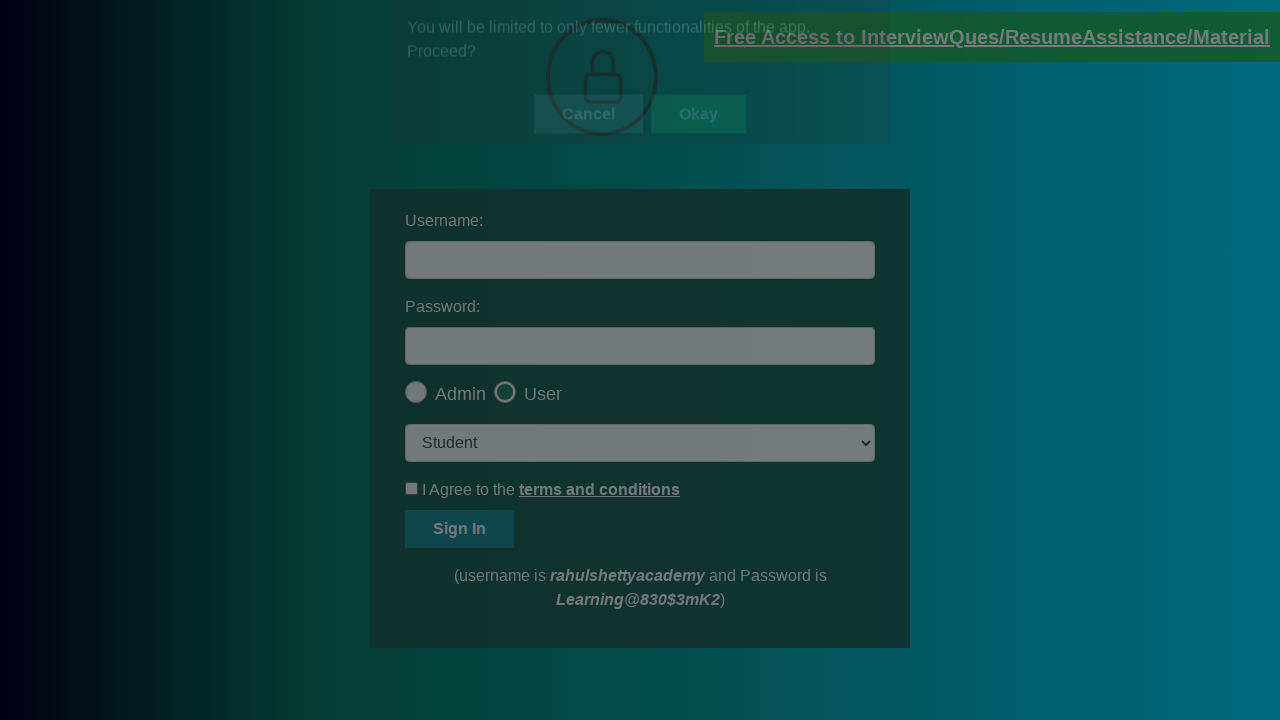

Clicked the okay button on the confirmation popup dialog at (698, 144) on #okayBtn
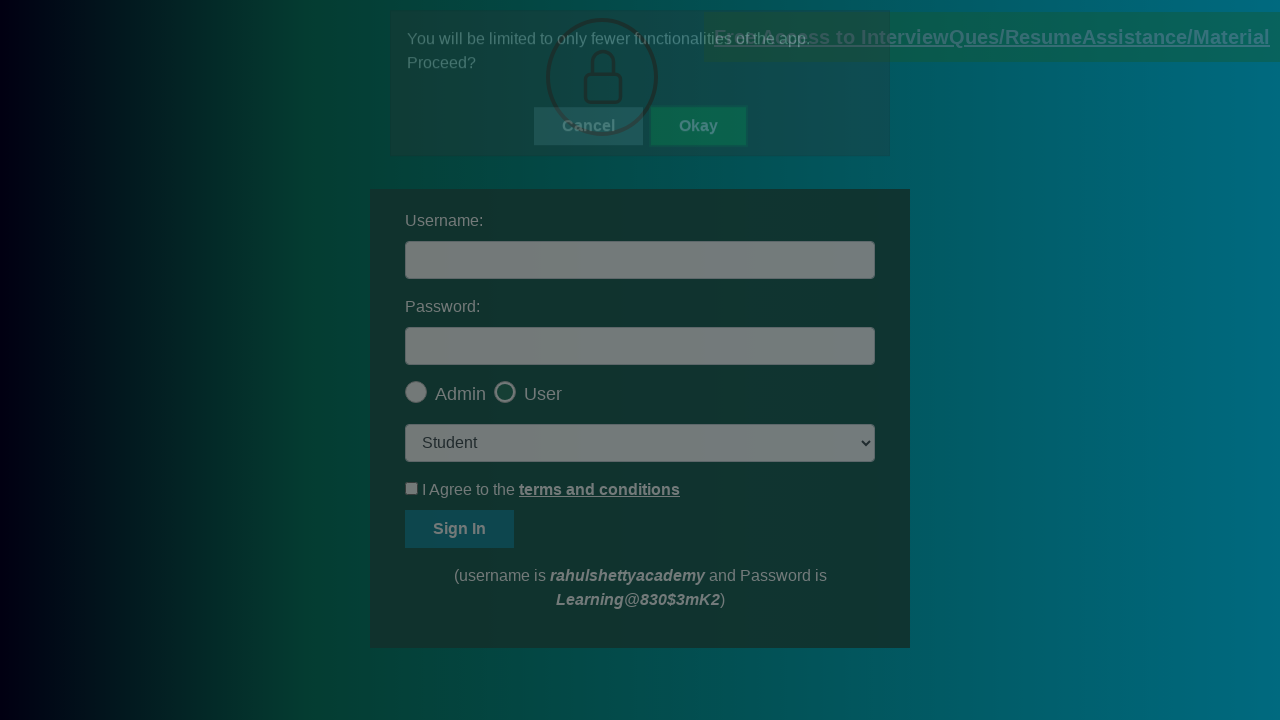

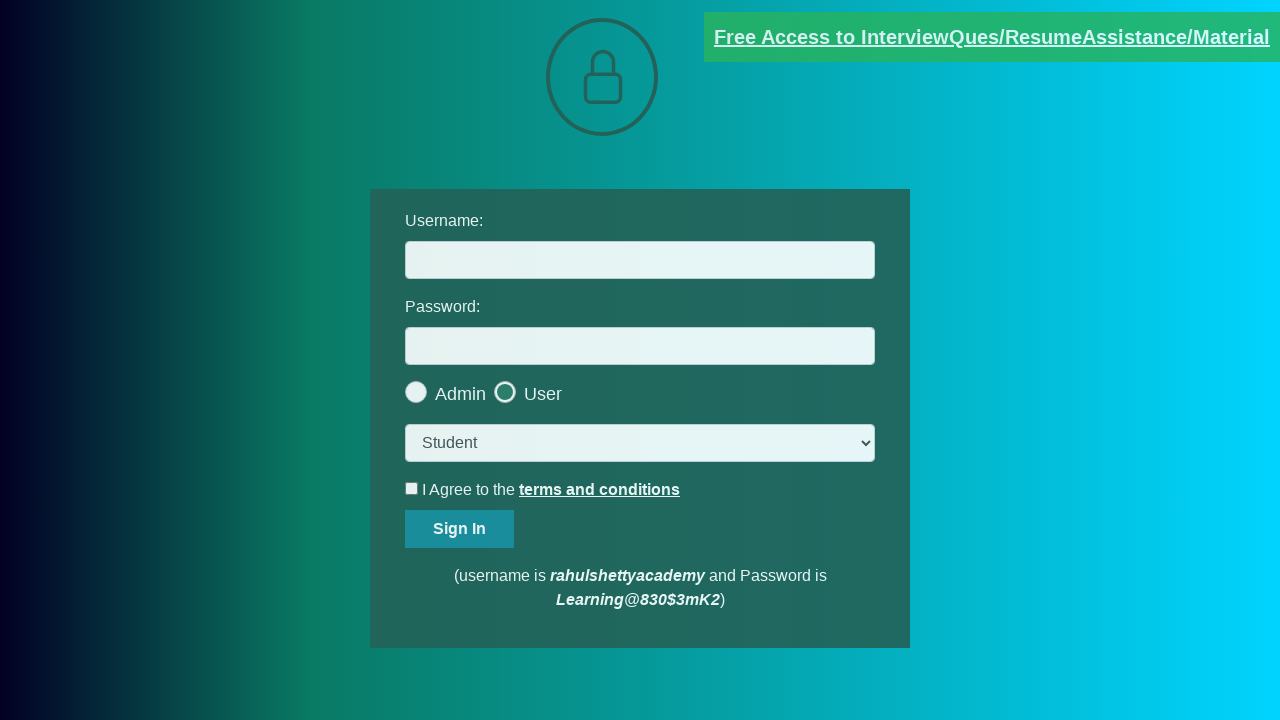